Tests navigation on a responsive e-commerce site by opening the mobile navbar menu, navigating to a contact form section, filling in personal details (name, email, message), and submitting the form.

Starting URL: https://sia0.github.io/Apni-Dukaan/

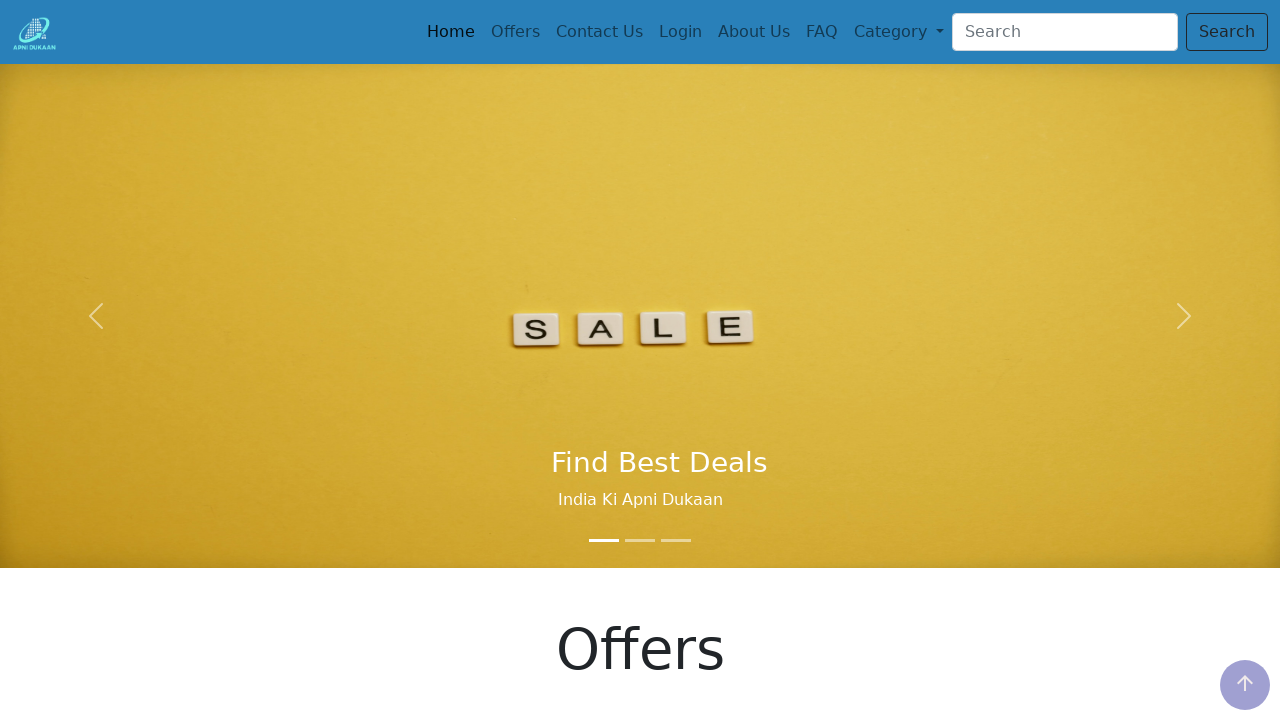

Set viewport to mobile size (779x820)
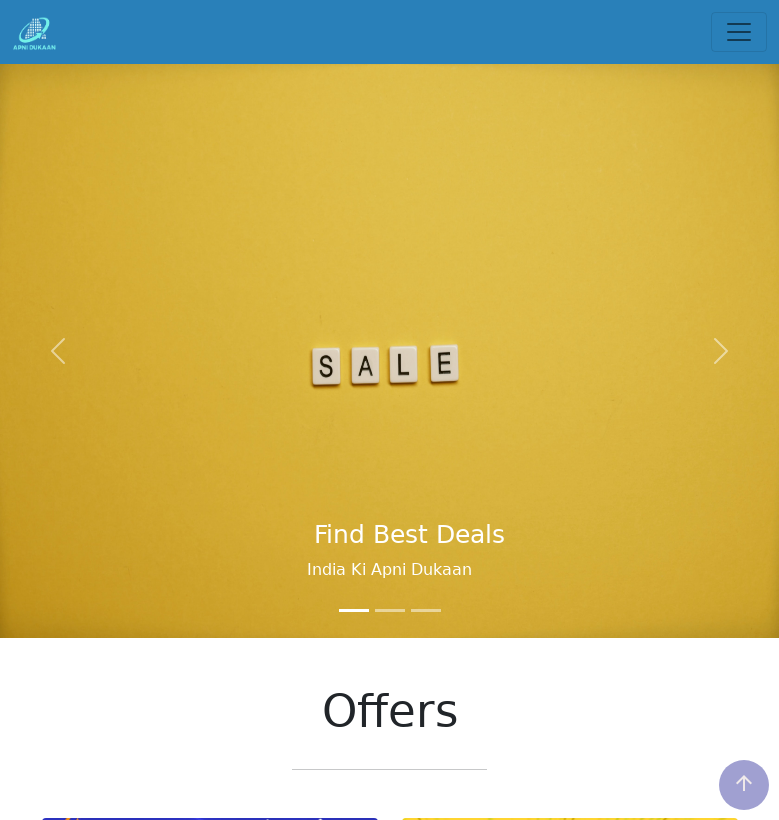

Clicked hamburger menu to open mobile navbar at (739, 32) on .navbar-toggler-icon
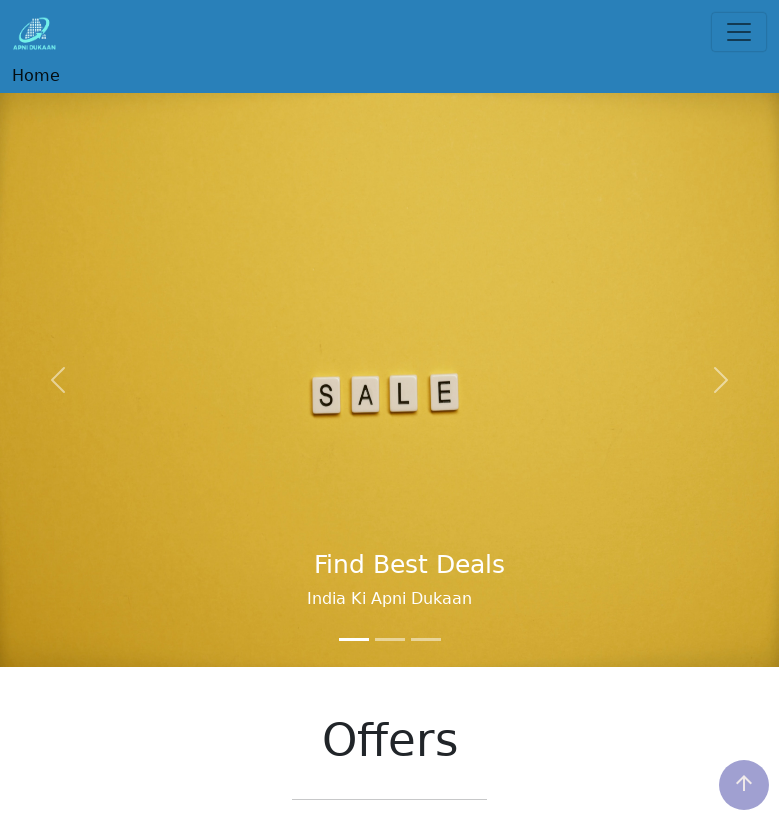

Navigated to Contact section at (57, 156) on .nav-item:nth-child(3) > .nav-link
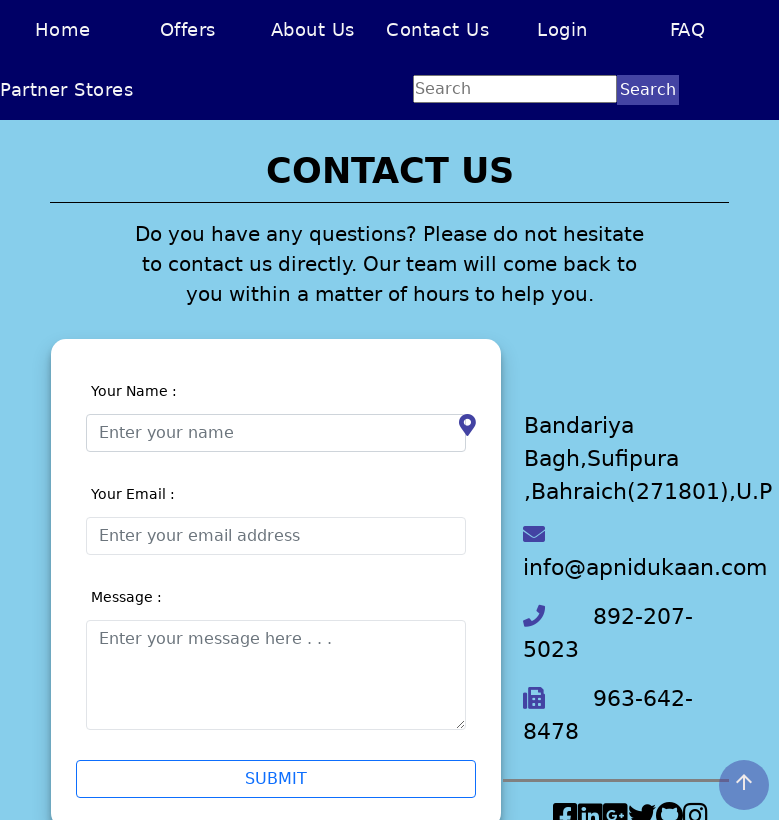

Clicked on name input field at (276, 432) on #validationCustom01
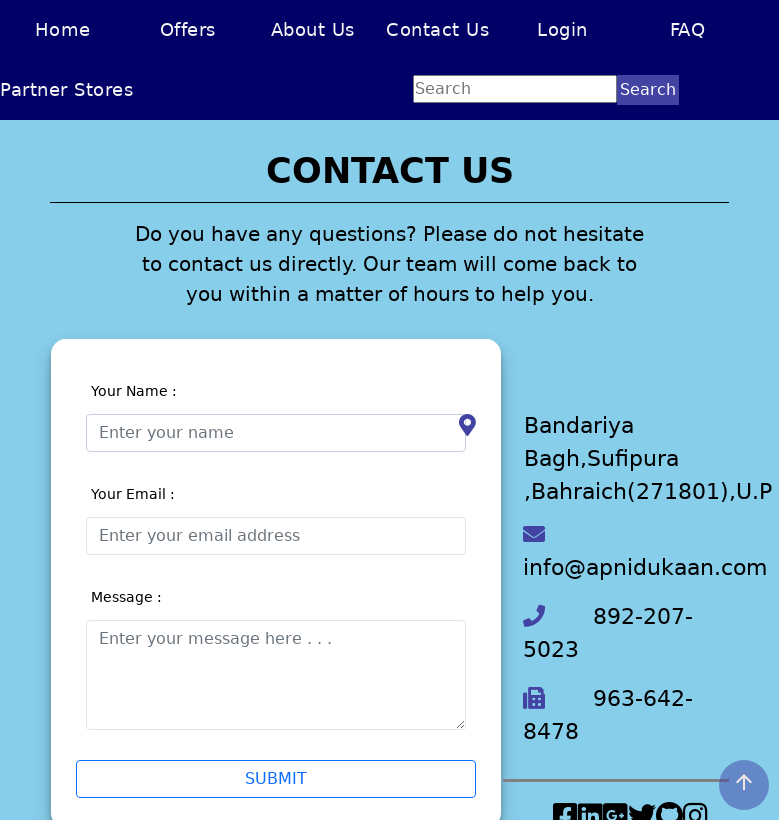

Filled name field with 'Maria Johnson' on #validationCustom01
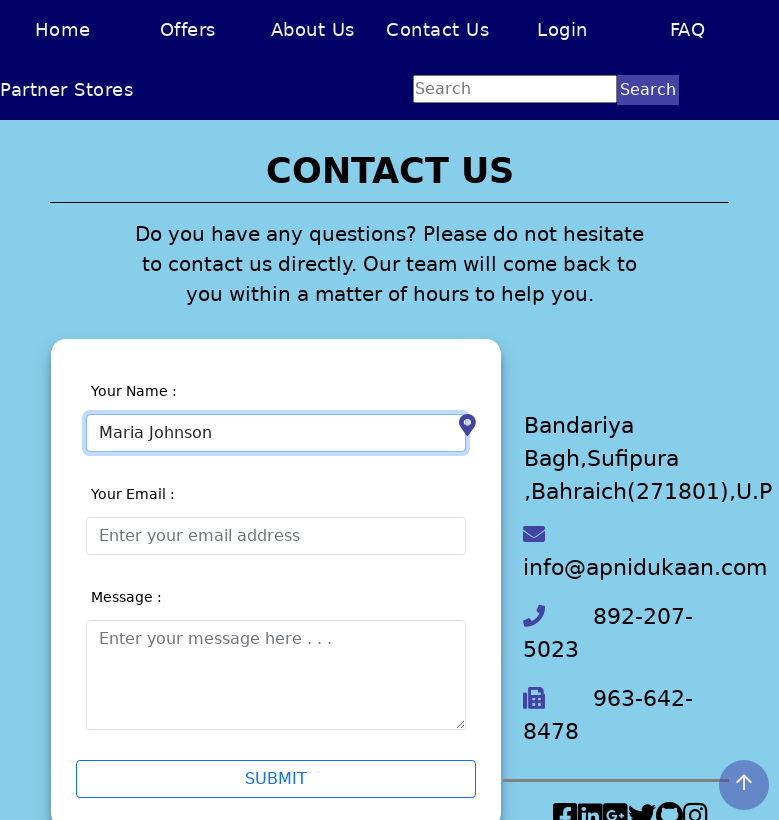

Filled email field with 'maria.johnson@example.com' on #validationCustom02
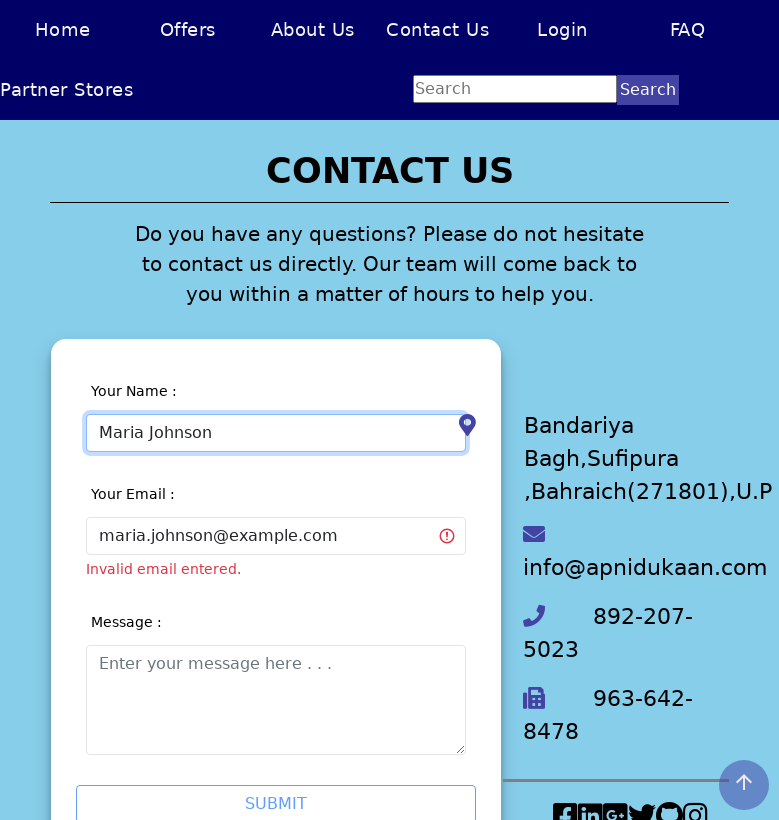

Clicked on message input field at (276, 700) on #validationCustom03
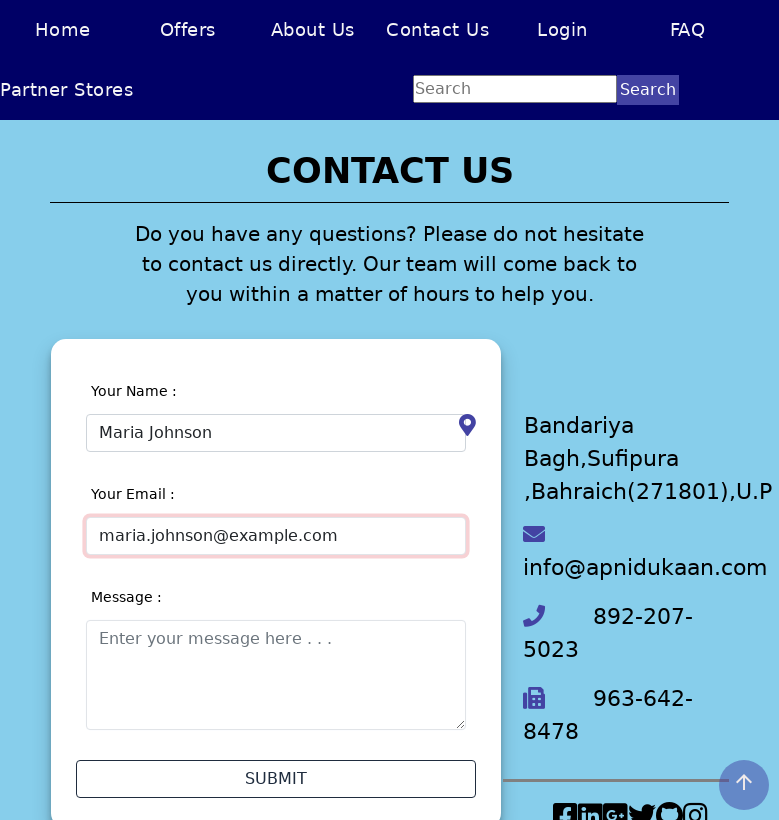

Filled message field with product inquiry on #validationCustom03
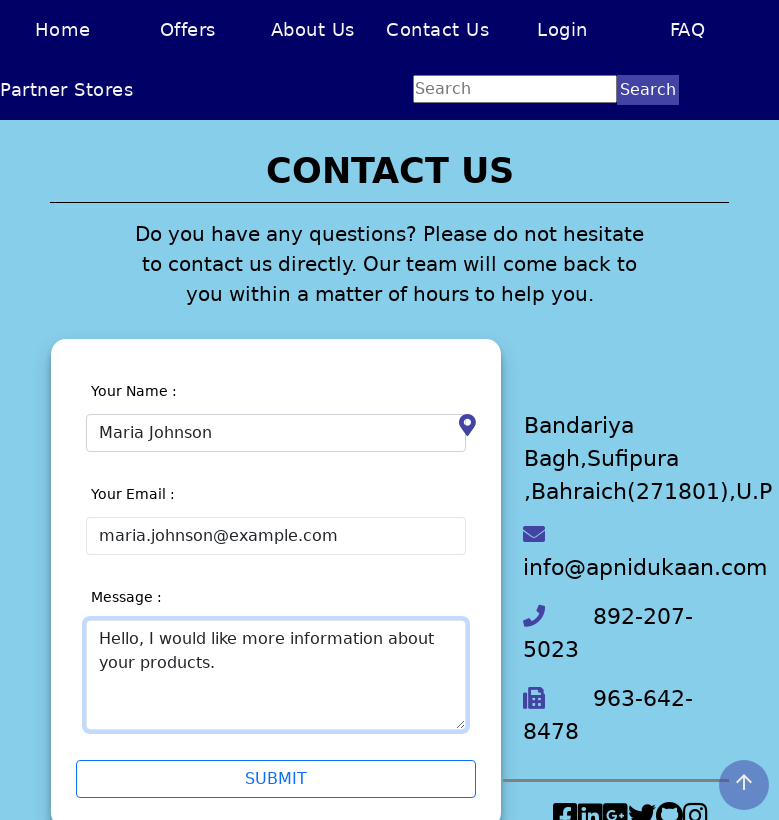

Clicked submit button to send contact form at (276, 778) on .btn
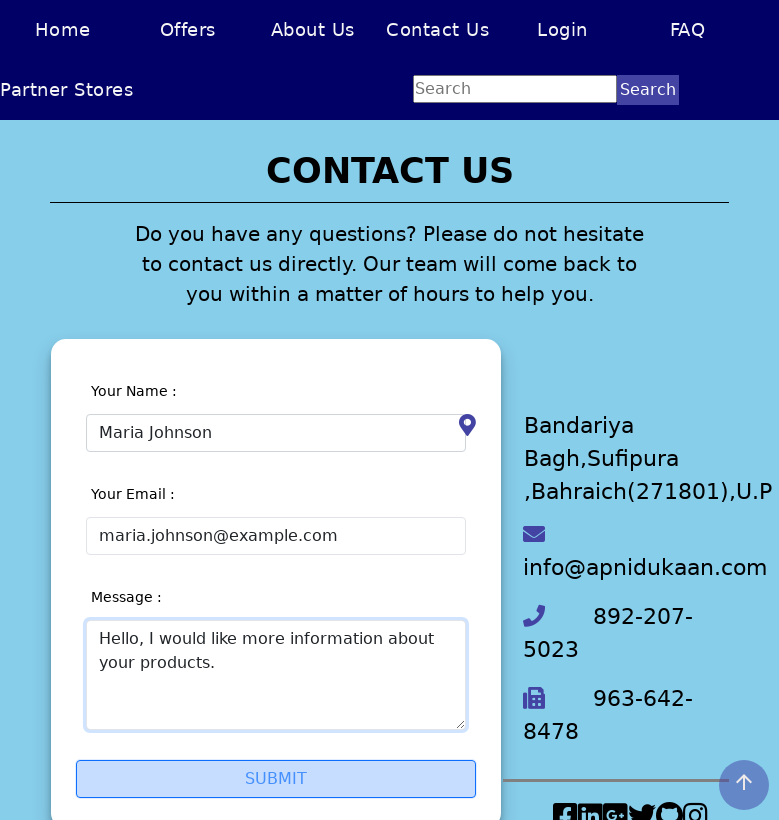

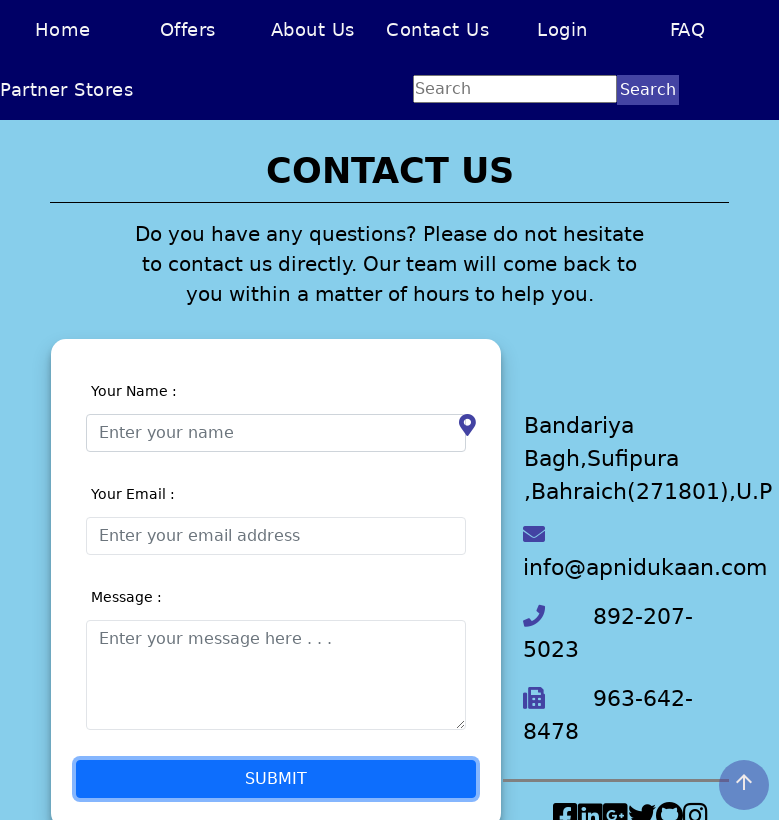